Fills out a form with personal information, selects a different education level option, and submits

Starting URL: http://formy-project.herokuapp.com/form

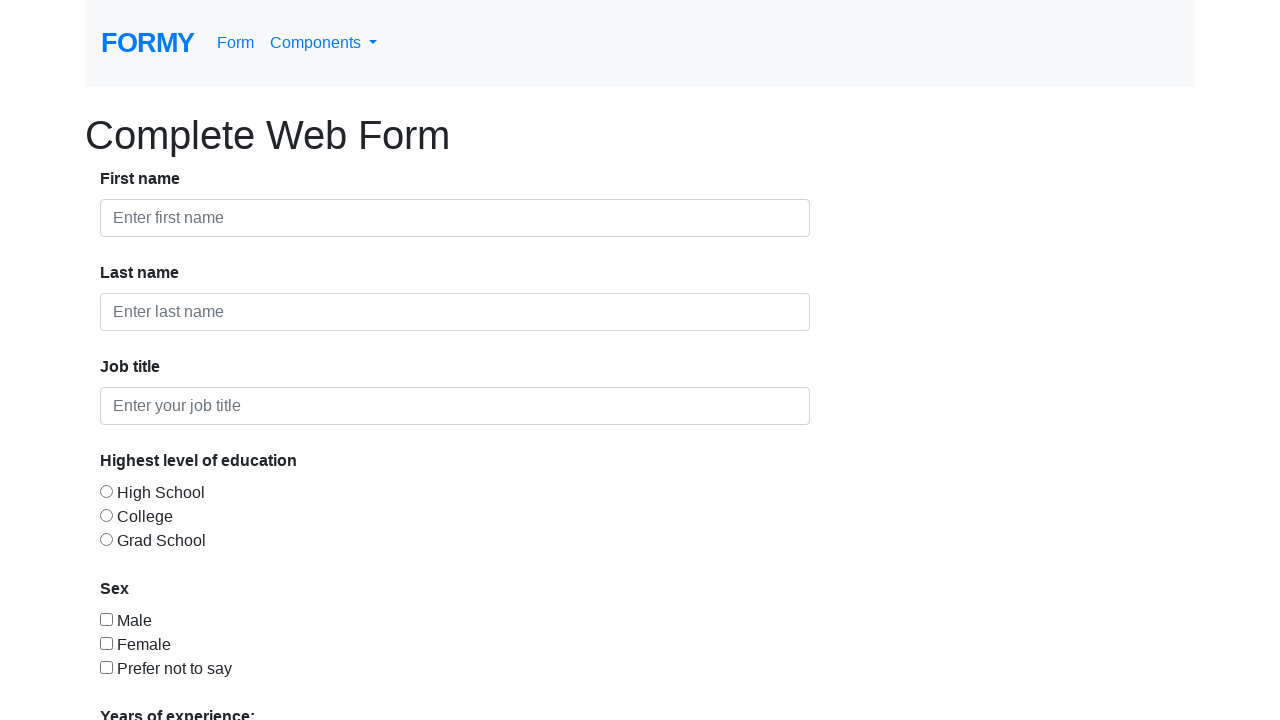

Filled first name field with 'Noorhan' on #first-name
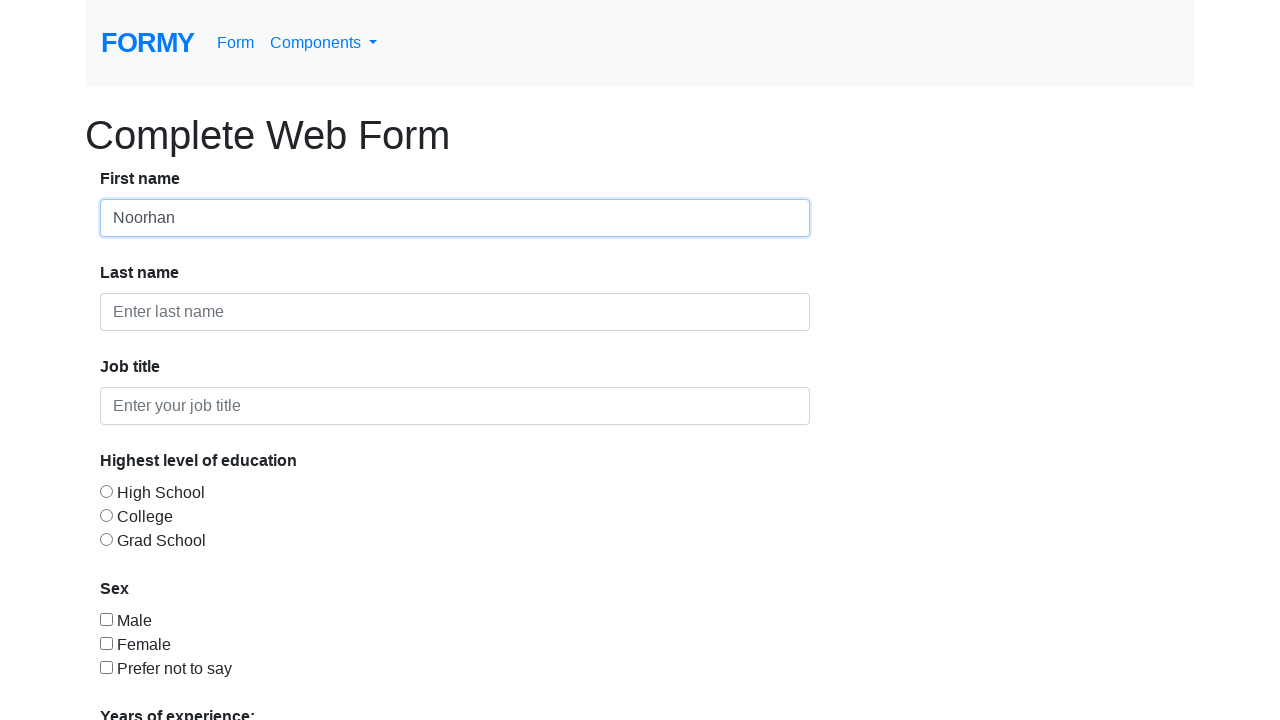

Filled last name field with 'Hatem' on #last-name
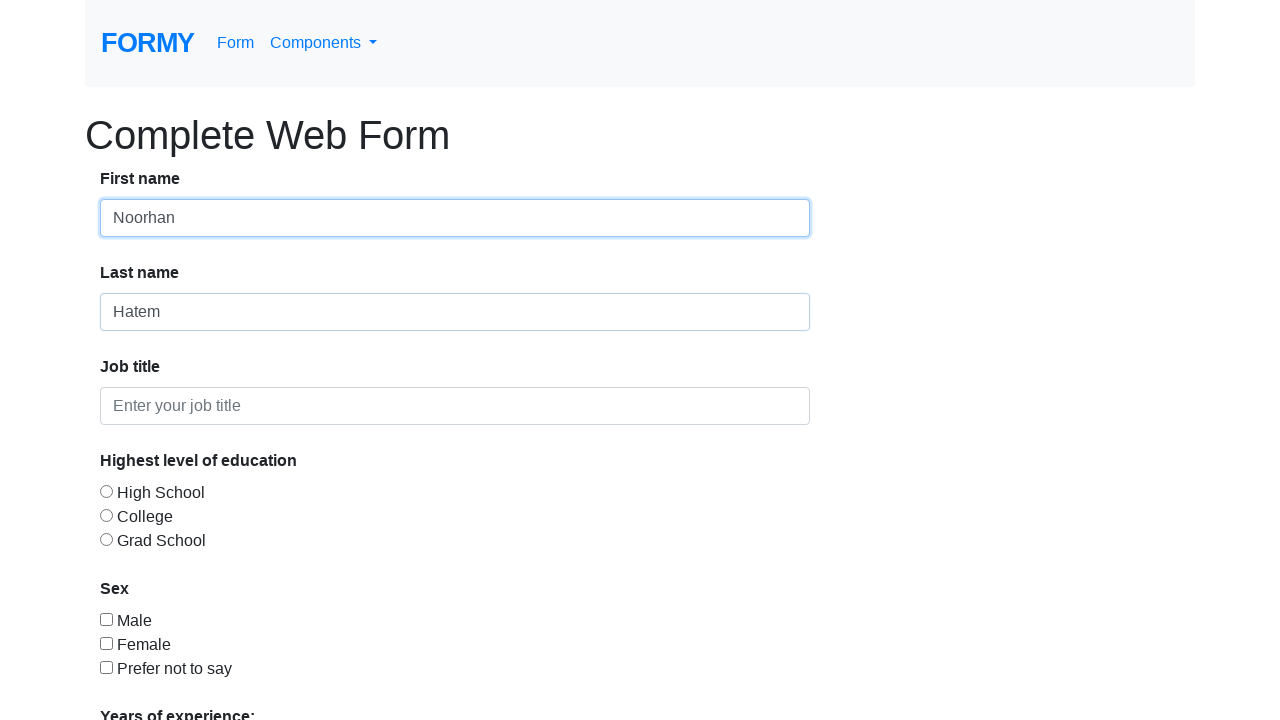

Filled job title field with 'University Student' on #job-title
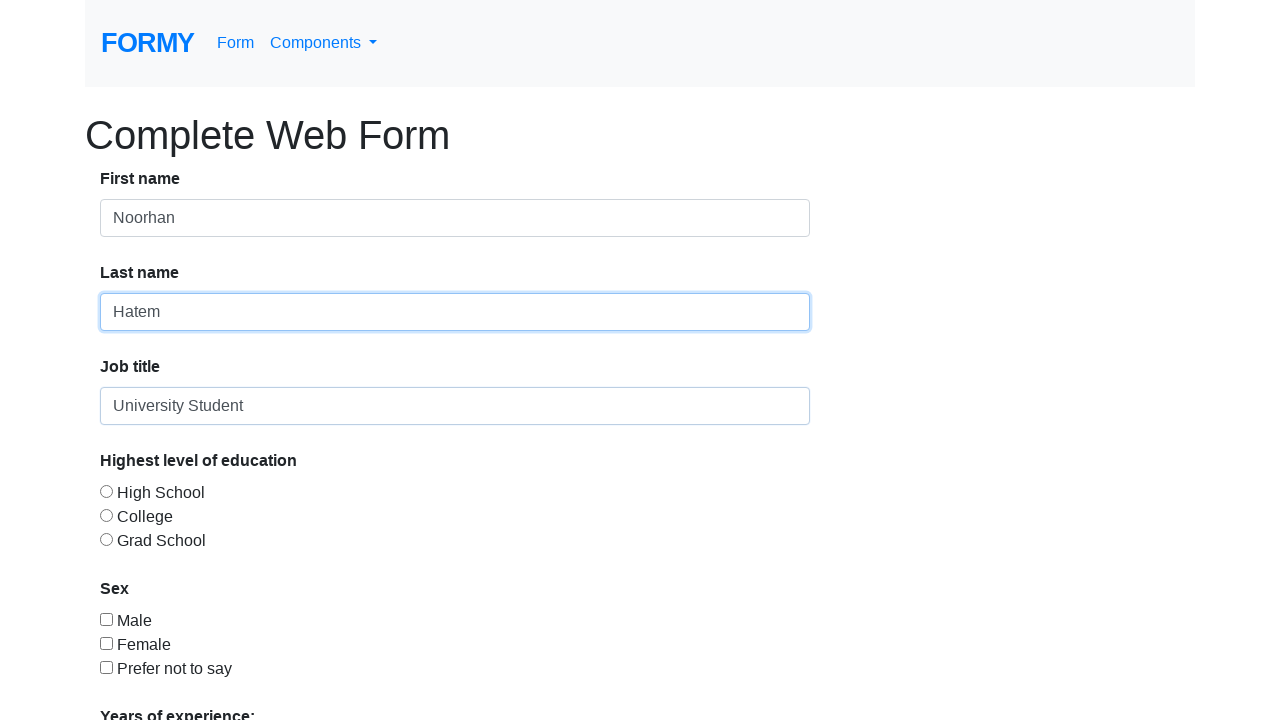

Selected education level option (radio-button-2) at (106, 515) on #radio-button-2
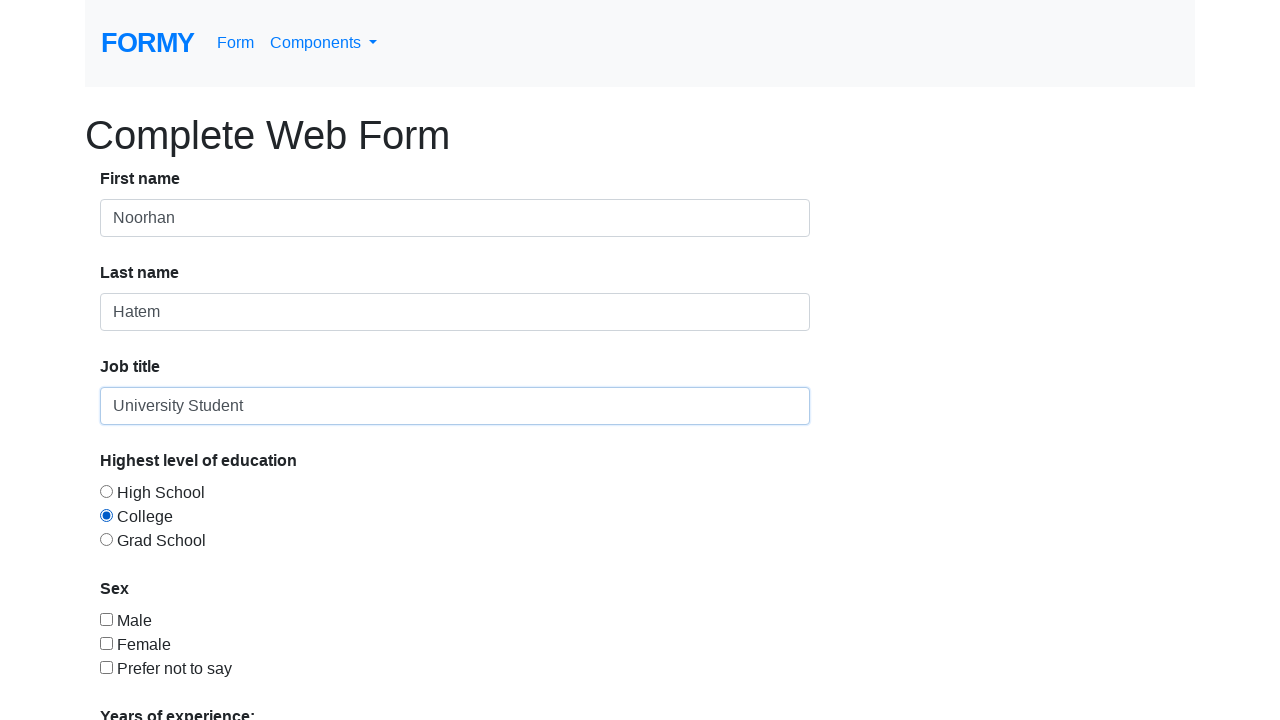

Submitted the form by clicking submit button at (148, 680) on .btn
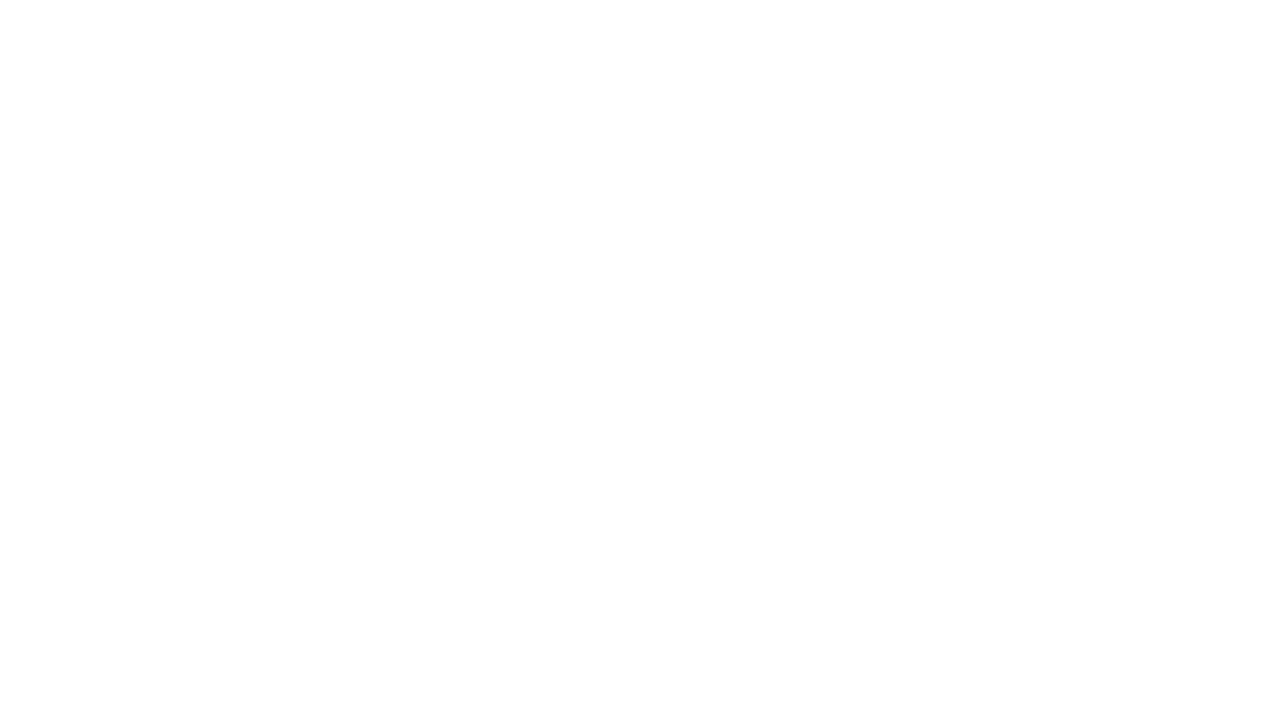

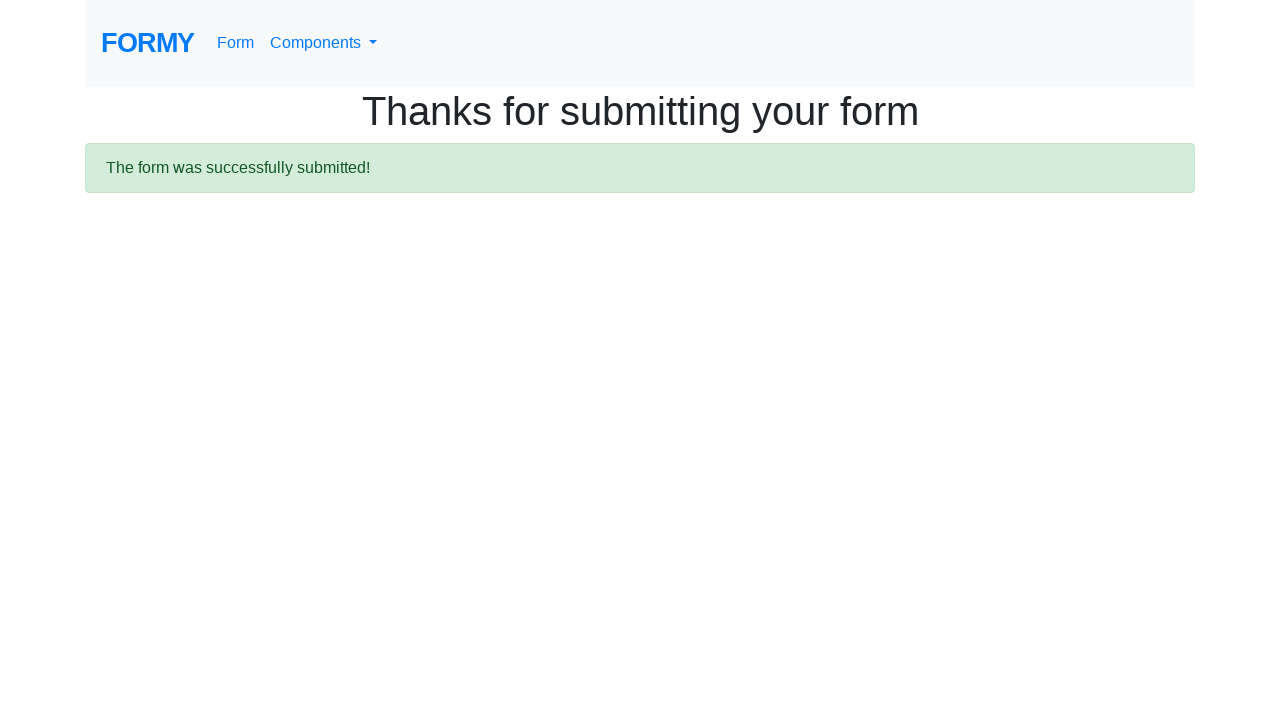